Navigates to a course content page, expands a resume section, and right-clicks on a resume model link to open the context menu and select an option

Starting URL: http://greenstech.in/selenium-course-content.html

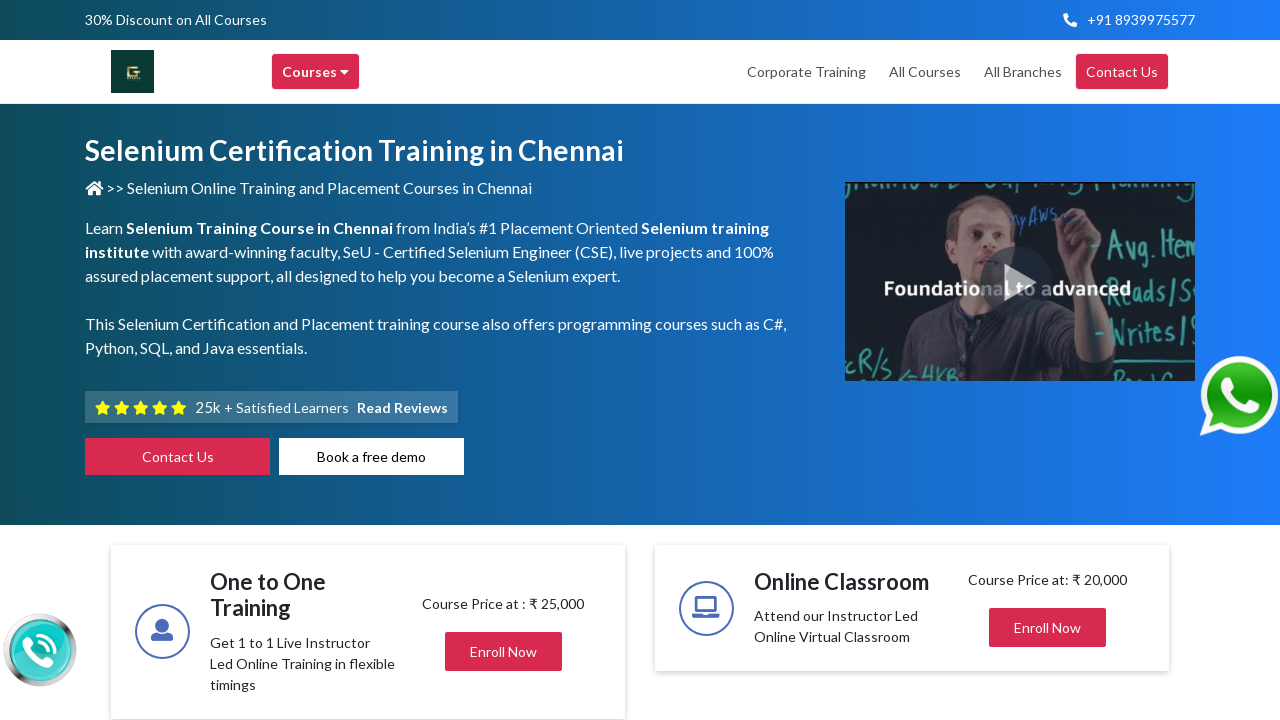

Clicked on resume section to expand it at (1048, 360) on #heading201
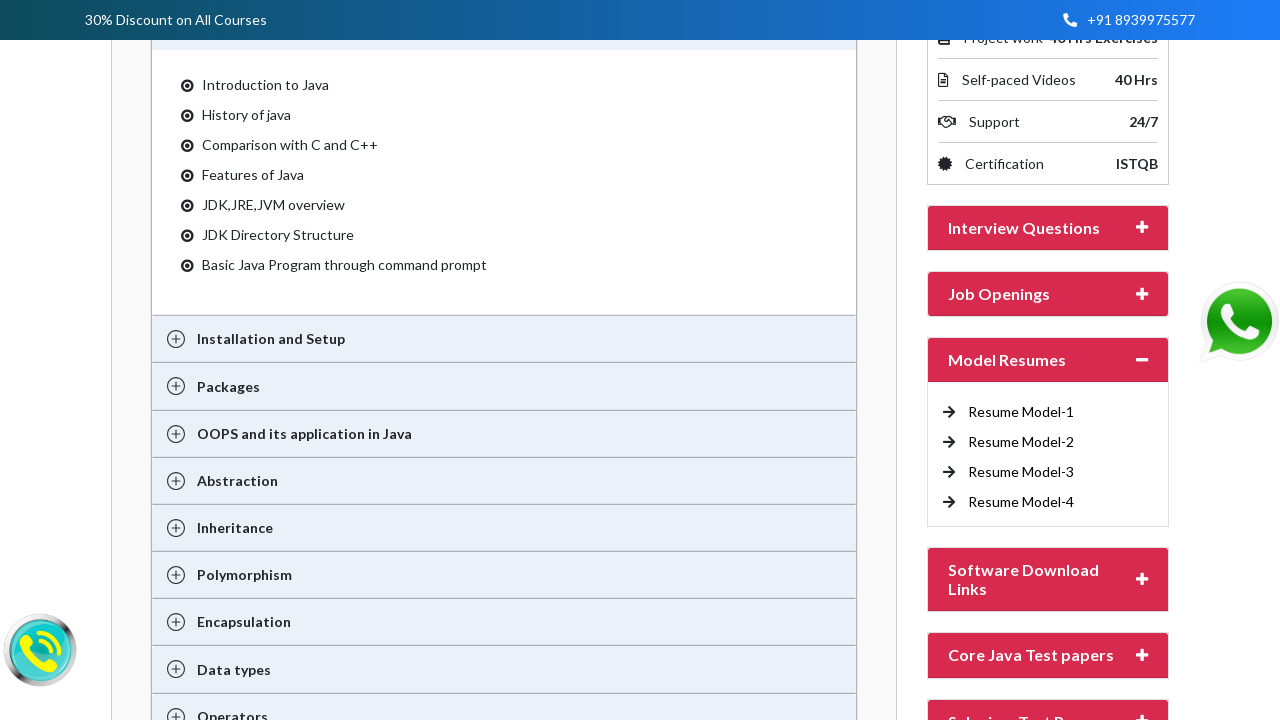

Waited for expansion animation to complete
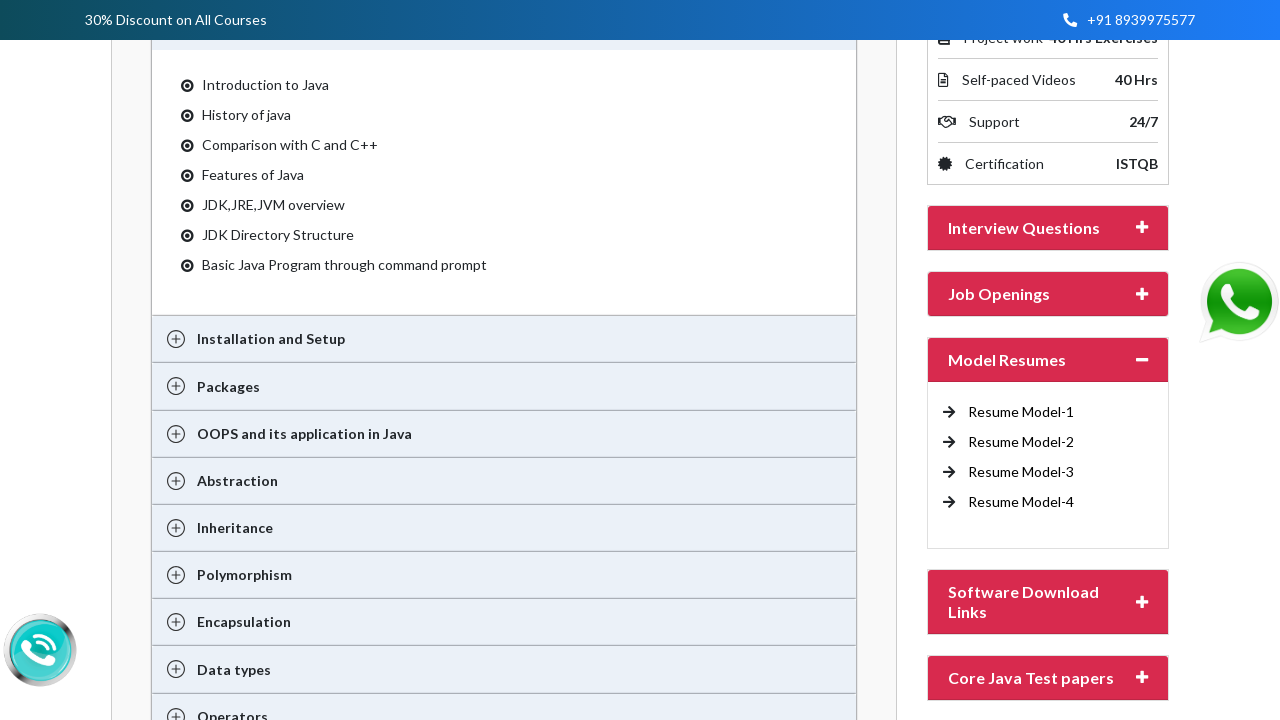

Right-clicked on Resume Model-4 link to open context menu at (1021, 502) on //a[text()='Resume Model-4 ']
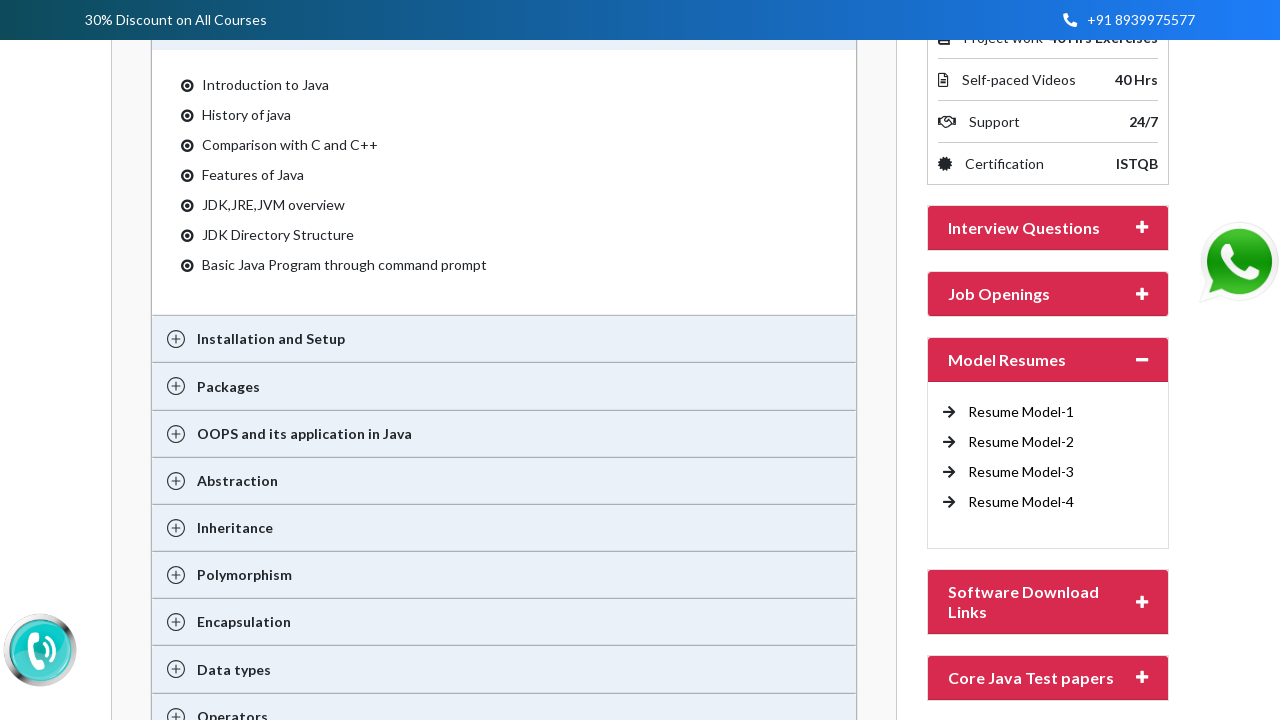

Pressed ArrowDown in context menu
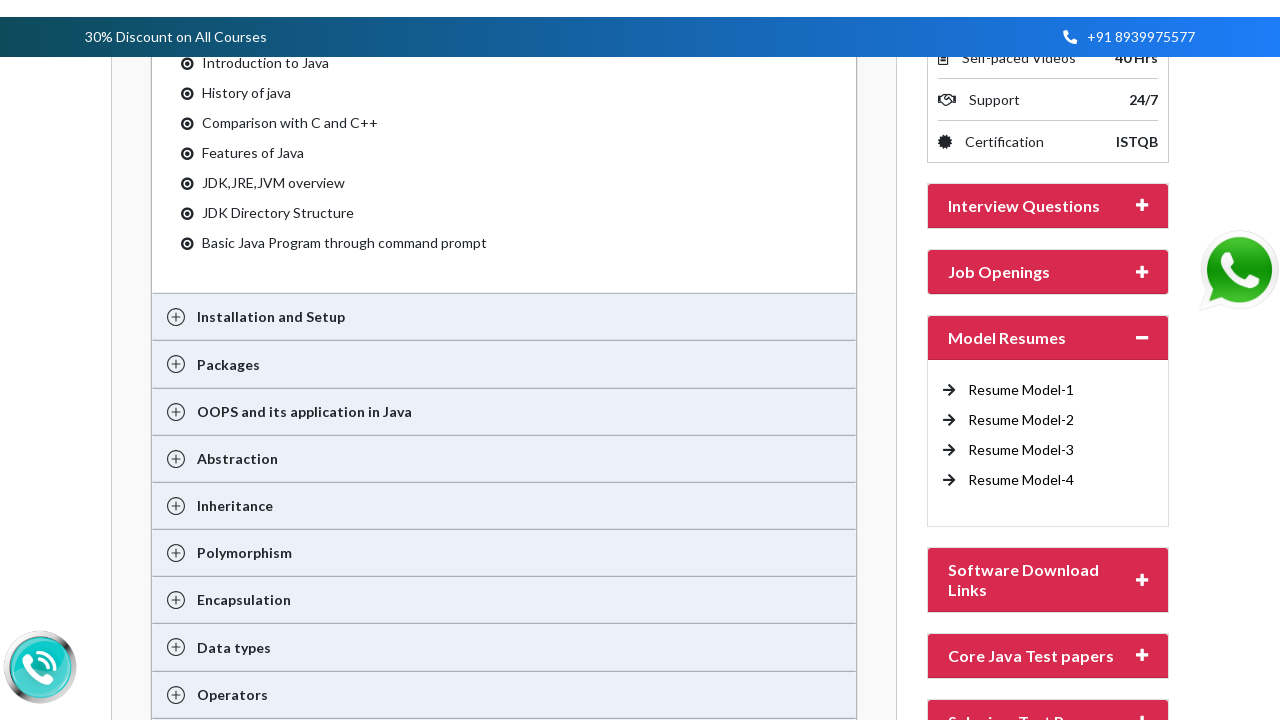

Pressed ArrowDown in context menu (2nd time)
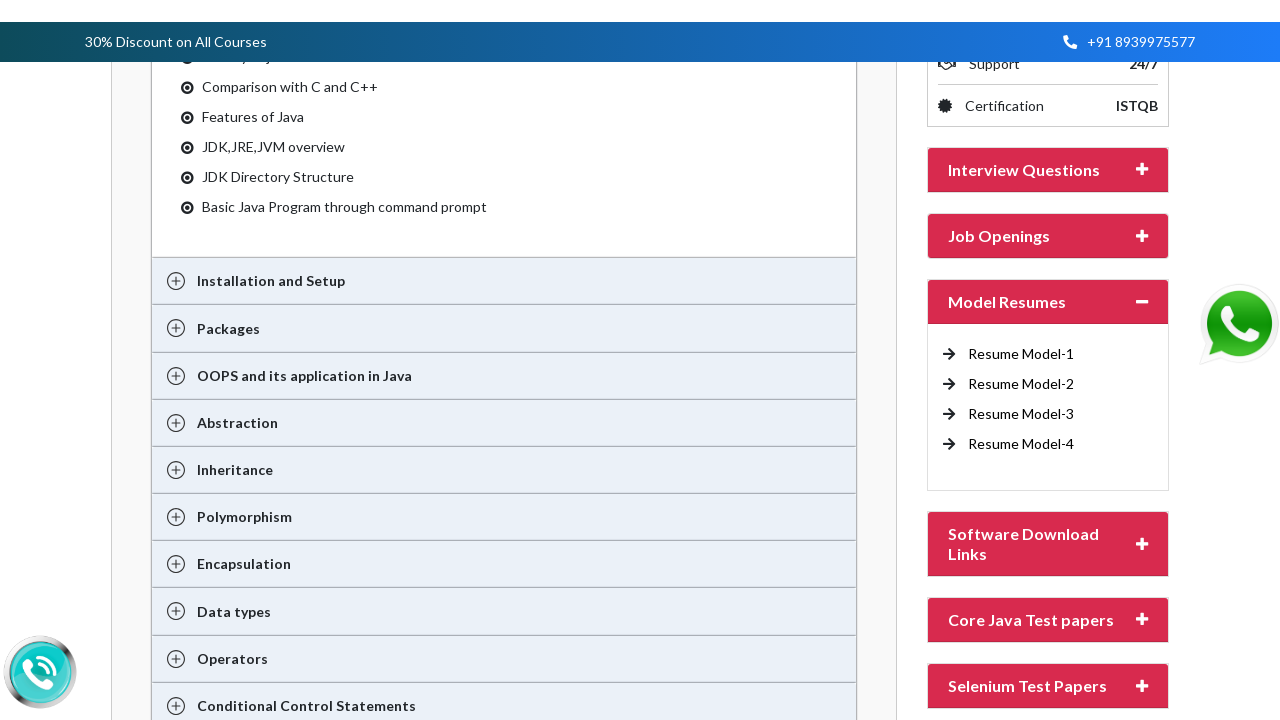

Pressed ArrowDown in context menu (3rd time)
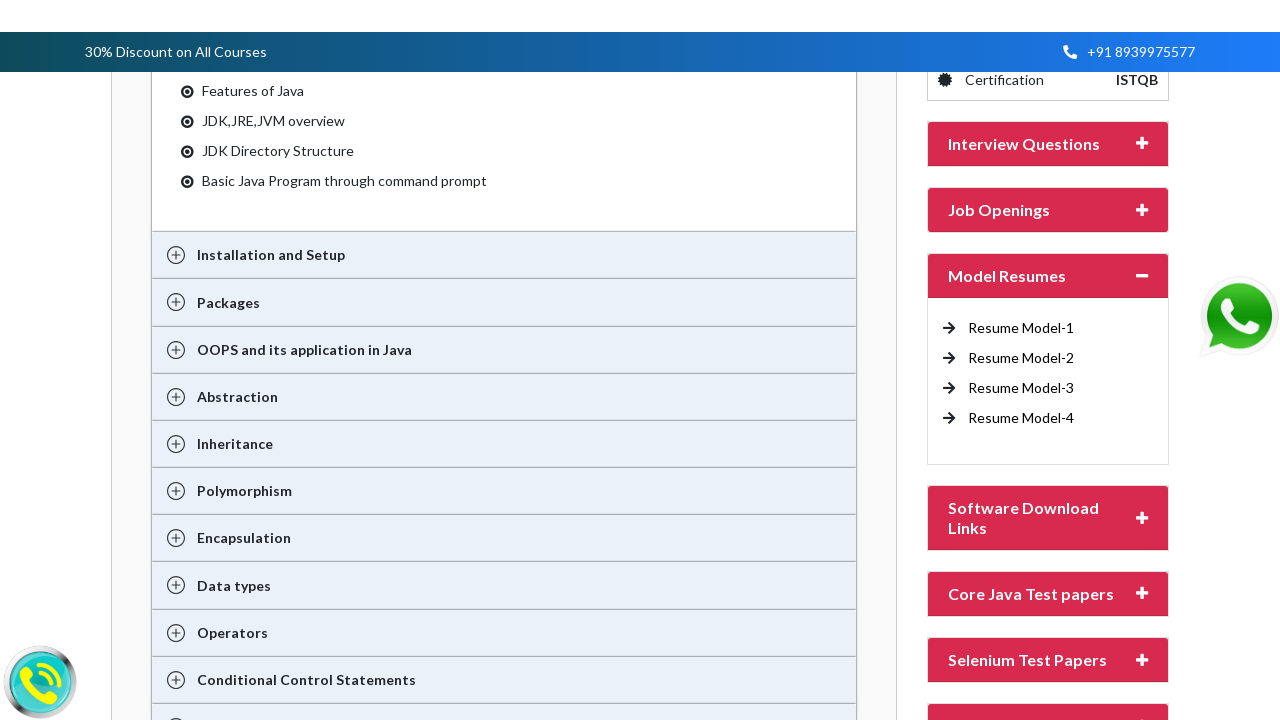

Pressed ArrowDown in context menu (4th time)
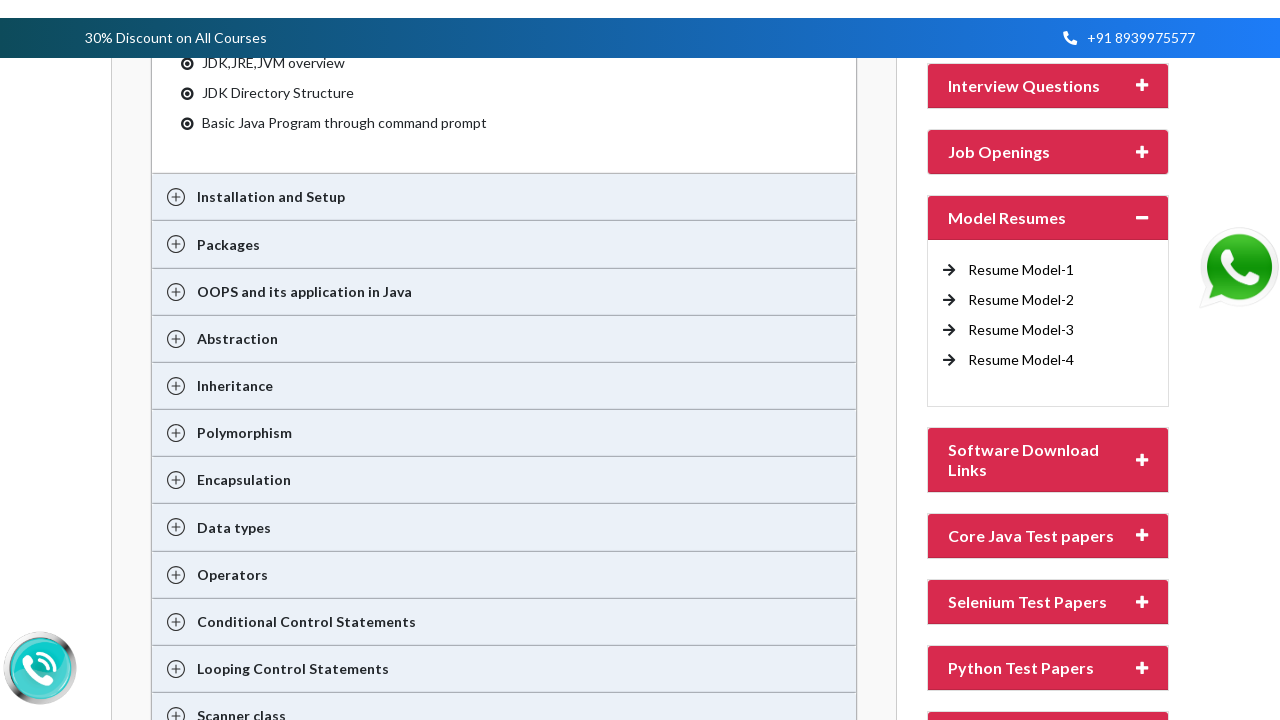

Pressed Enter to select context menu option
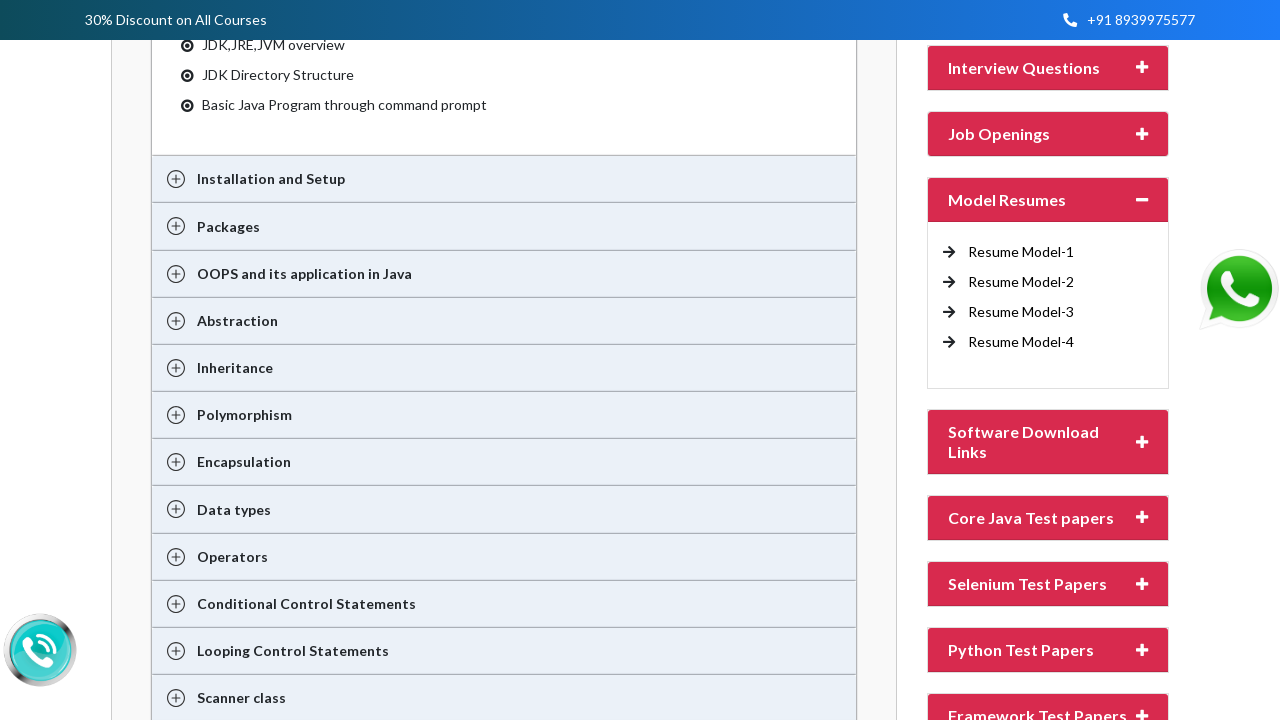

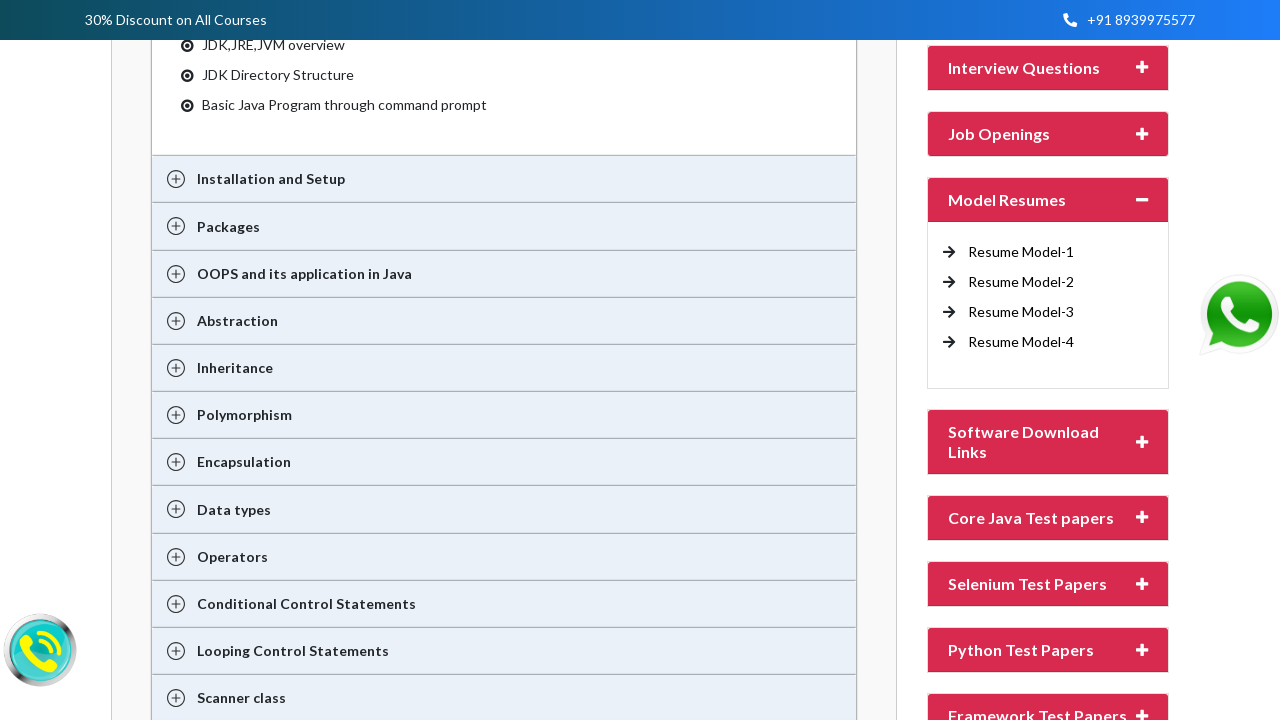